Tests that entered text is trimmed when saving edits.

Starting URL: https://demo.playwright.dev/todomvc

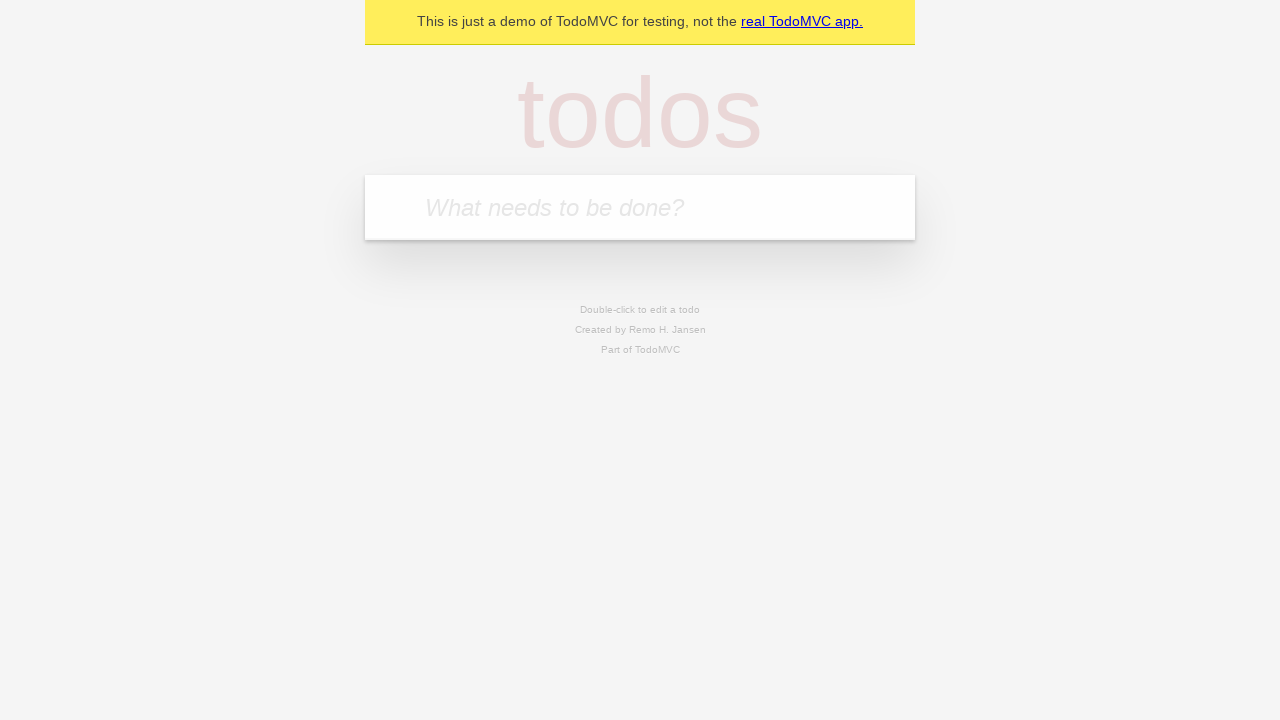

Filled todo input with 'buy some cheese' on internal:attr=[placeholder="What needs to be done?"i]
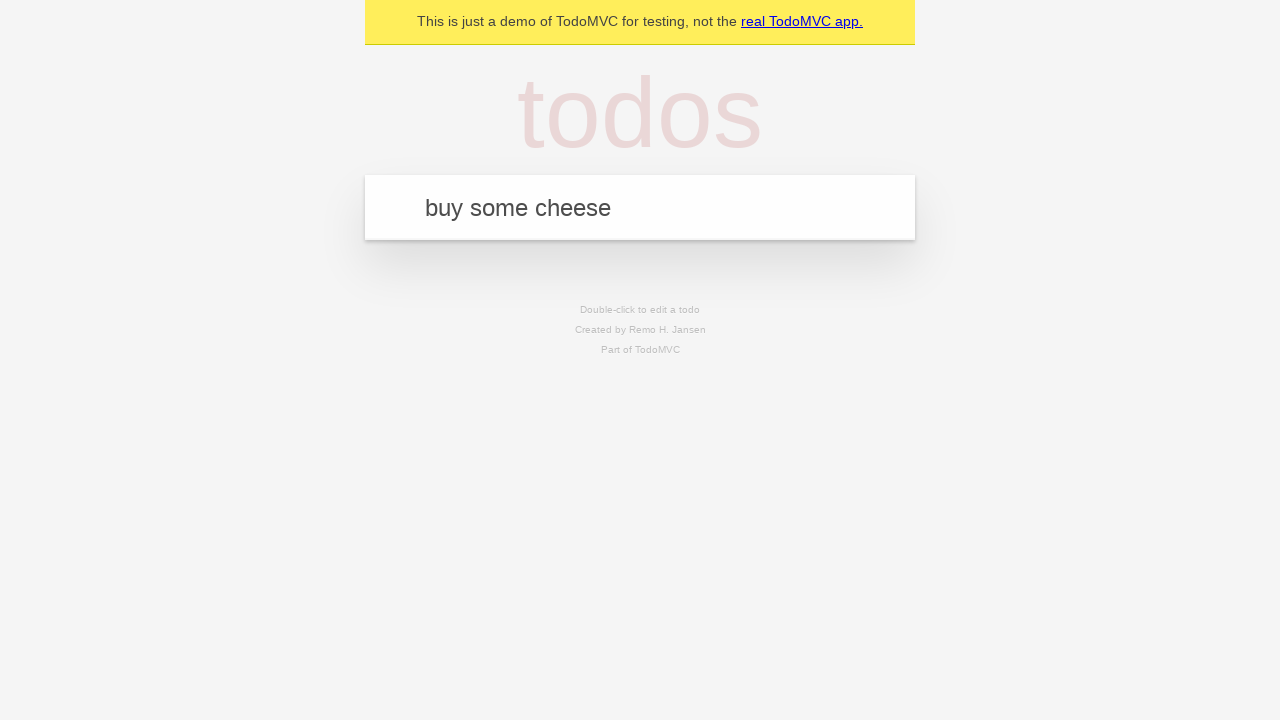

Pressed Enter to create first todo item on internal:attr=[placeholder="What needs to be done?"i]
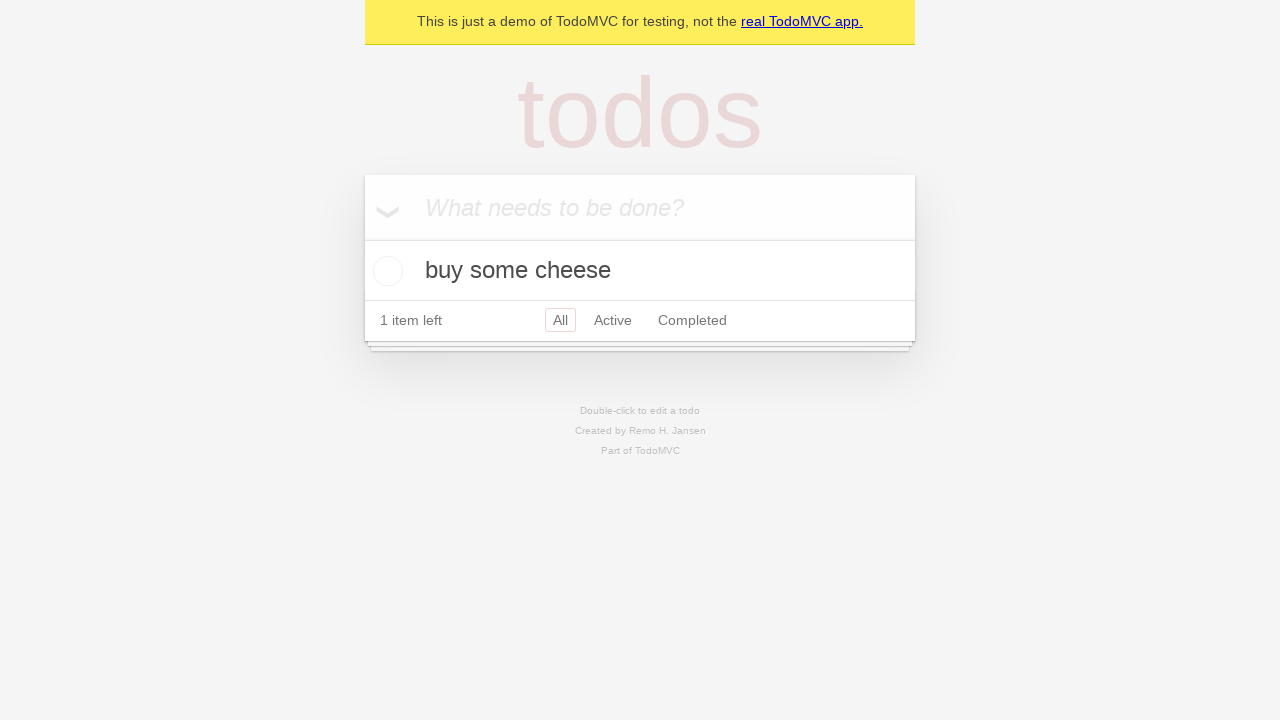

Filled todo input with 'feed the cat' on internal:attr=[placeholder="What needs to be done?"i]
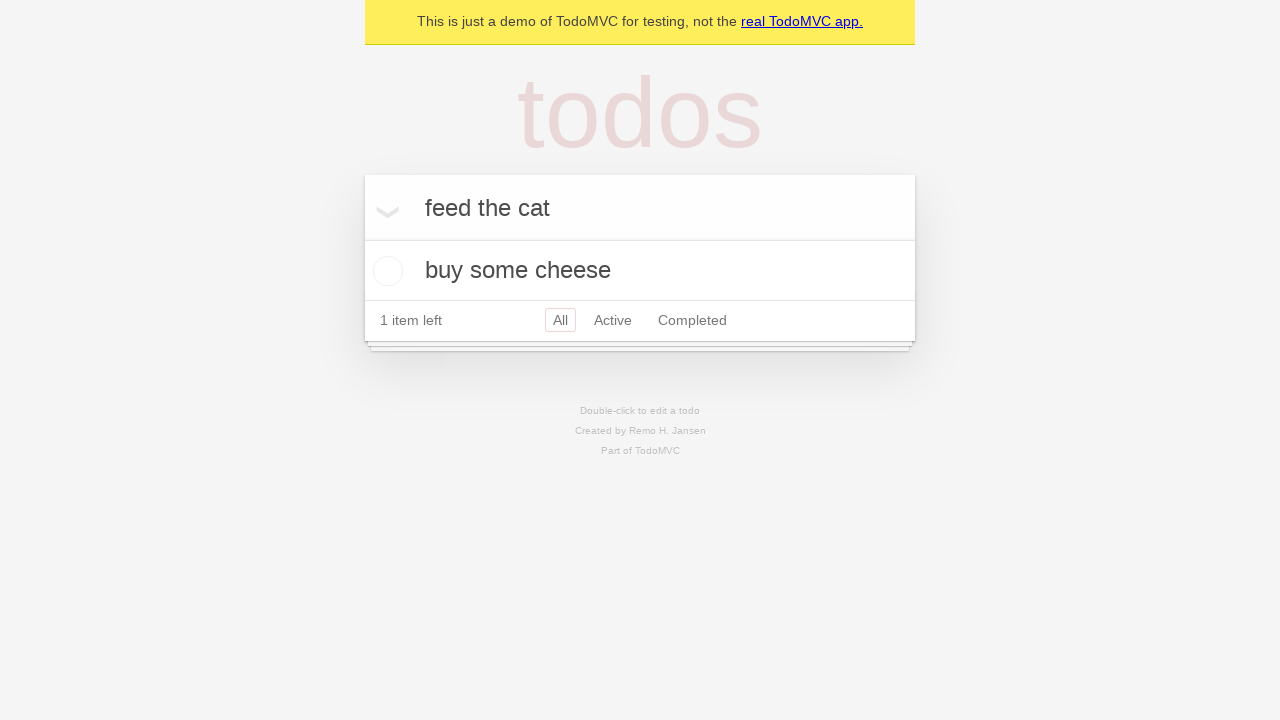

Pressed Enter to create second todo item on internal:attr=[placeholder="What needs to be done?"i]
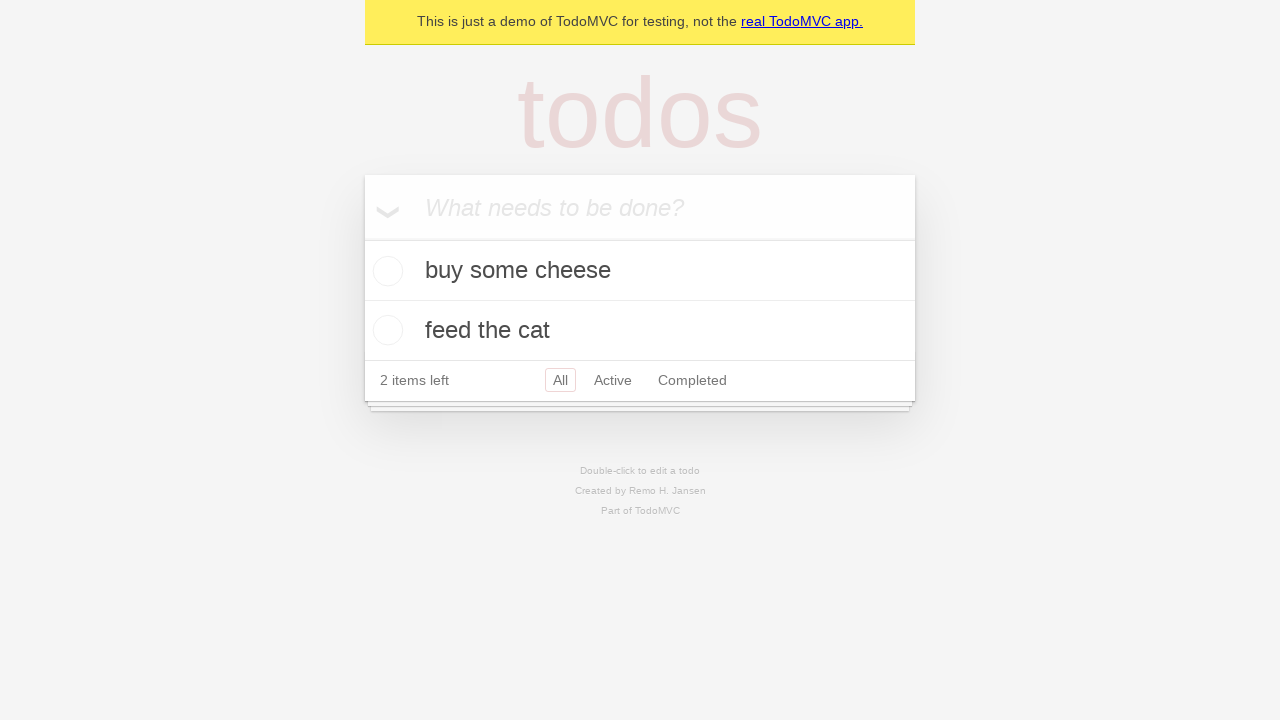

Filled todo input with 'book a doctors appointment' on internal:attr=[placeholder="What needs to be done?"i]
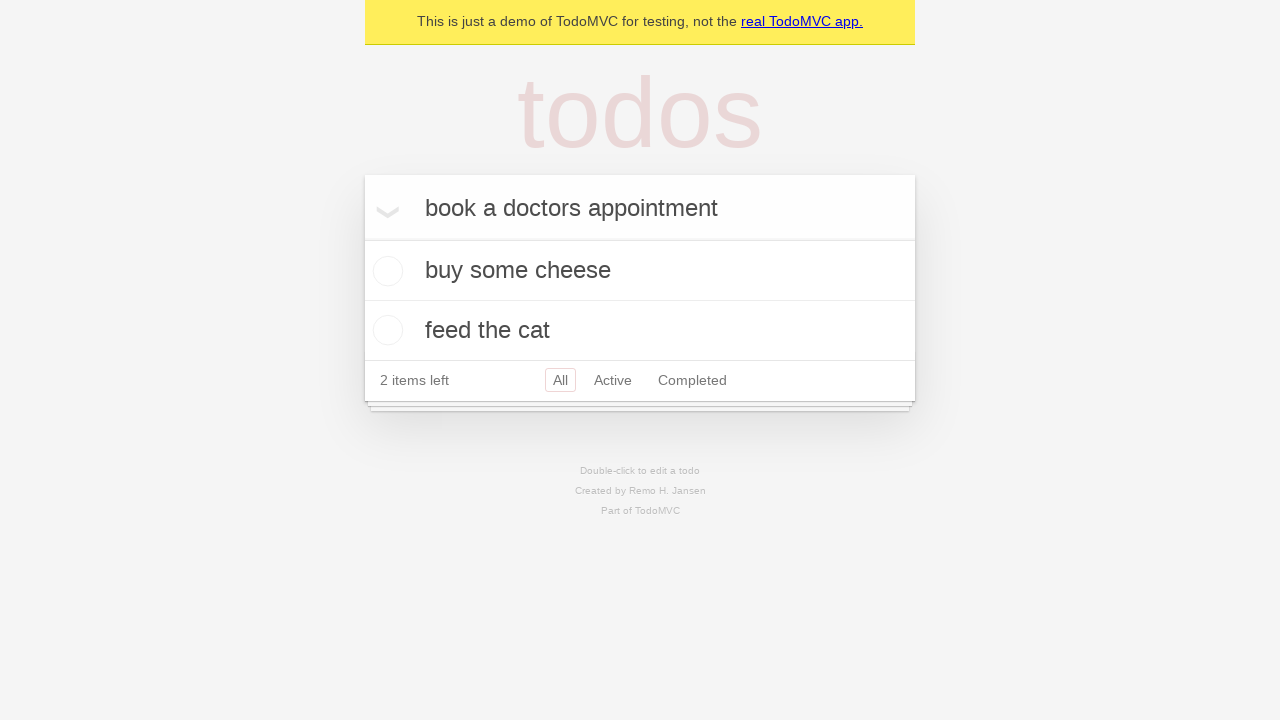

Pressed Enter to create third todo item on internal:attr=[placeholder="What needs to be done?"i]
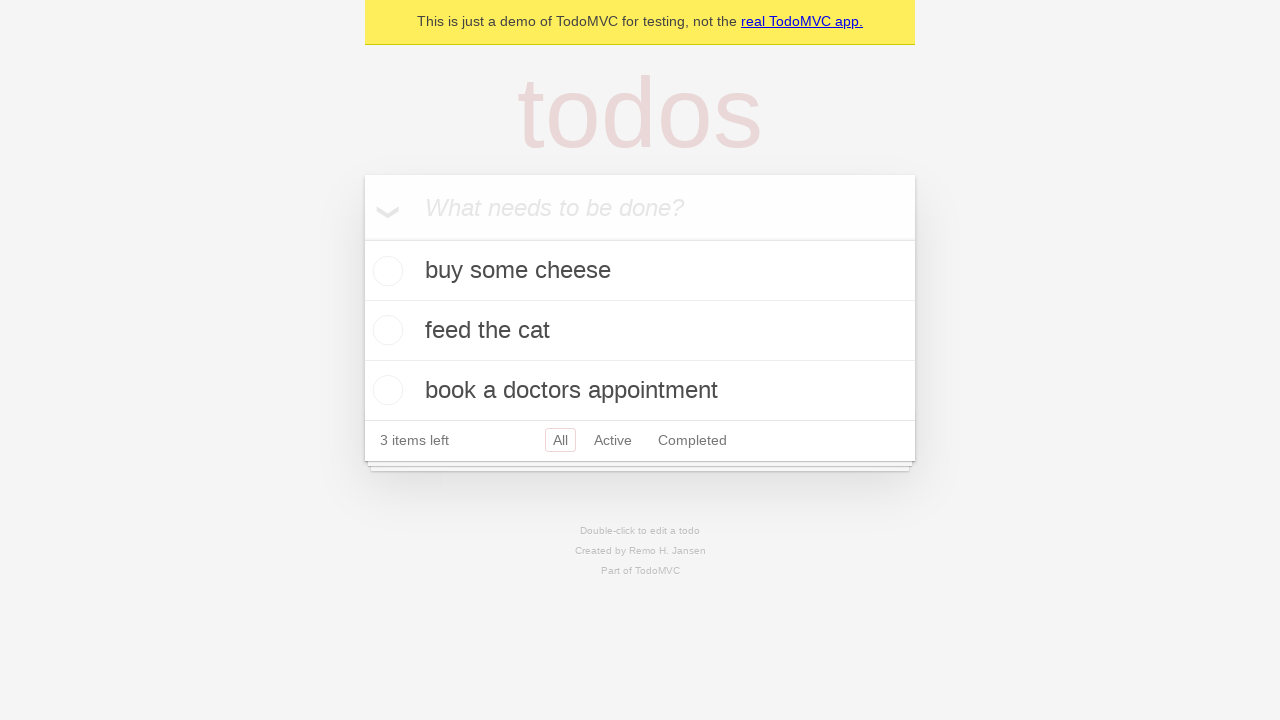

Double-clicked second todo item to enter edit mode at (640, 331) on internal:testid=[data-testid="todo-item"s] >> nth=1
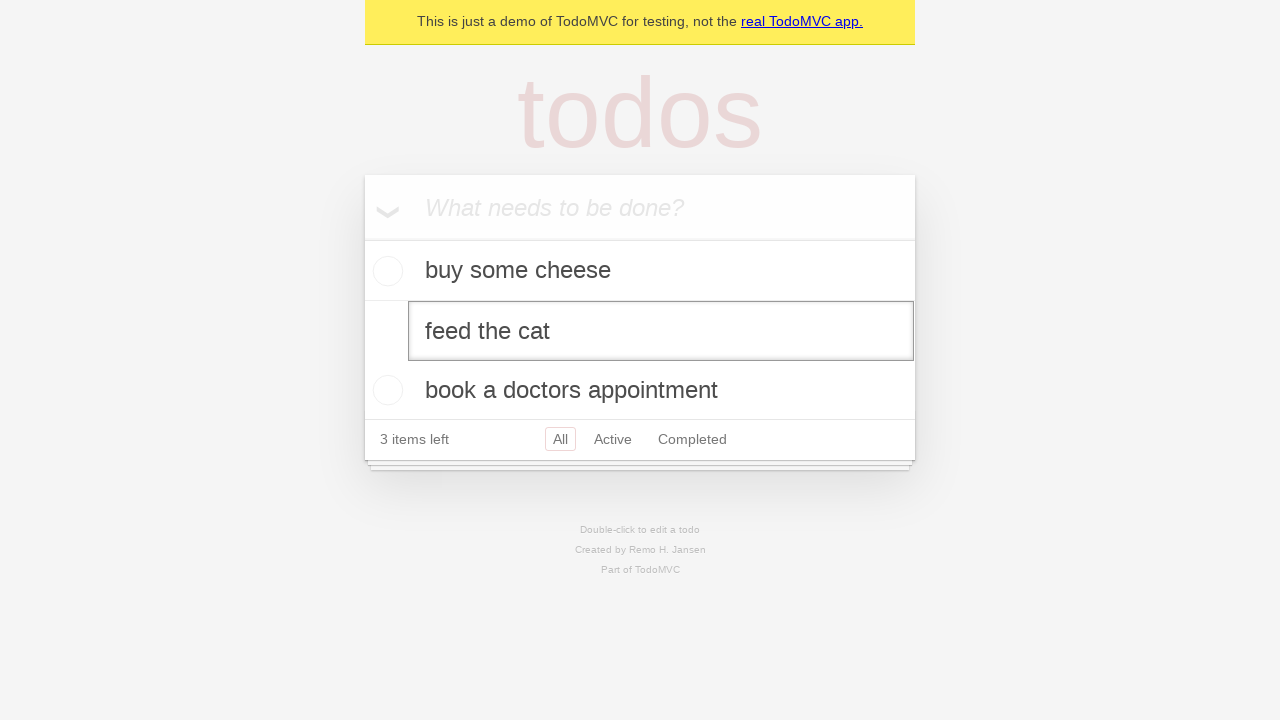

Filled edit field with '    buy some sausages    ' (with leading/trailing spaces) on internal:testid=[data-testid="todo-item"s] >> nth=1 >> internal:role=textbox[nam
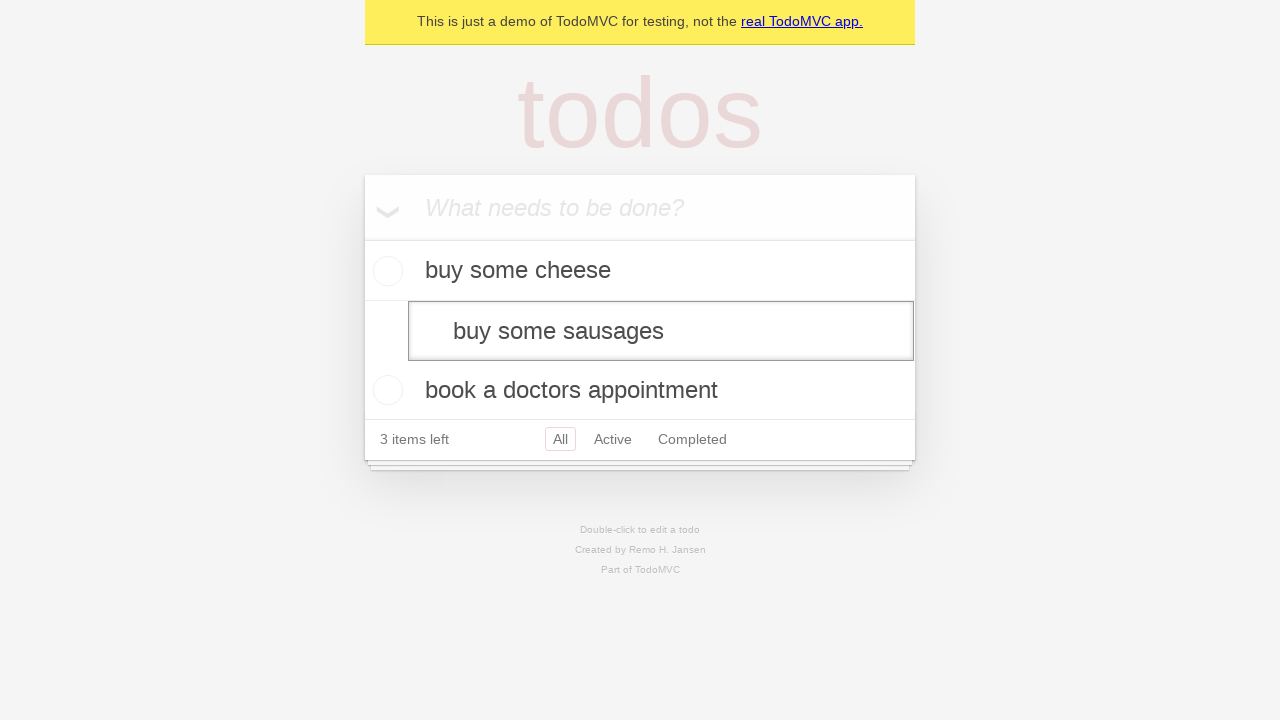

Pressed Enter to save the edited todo item with trimmed text on internal:testid=[data-testid="todo-item"s] >> nth=1 >> internal:role=textbox[nam
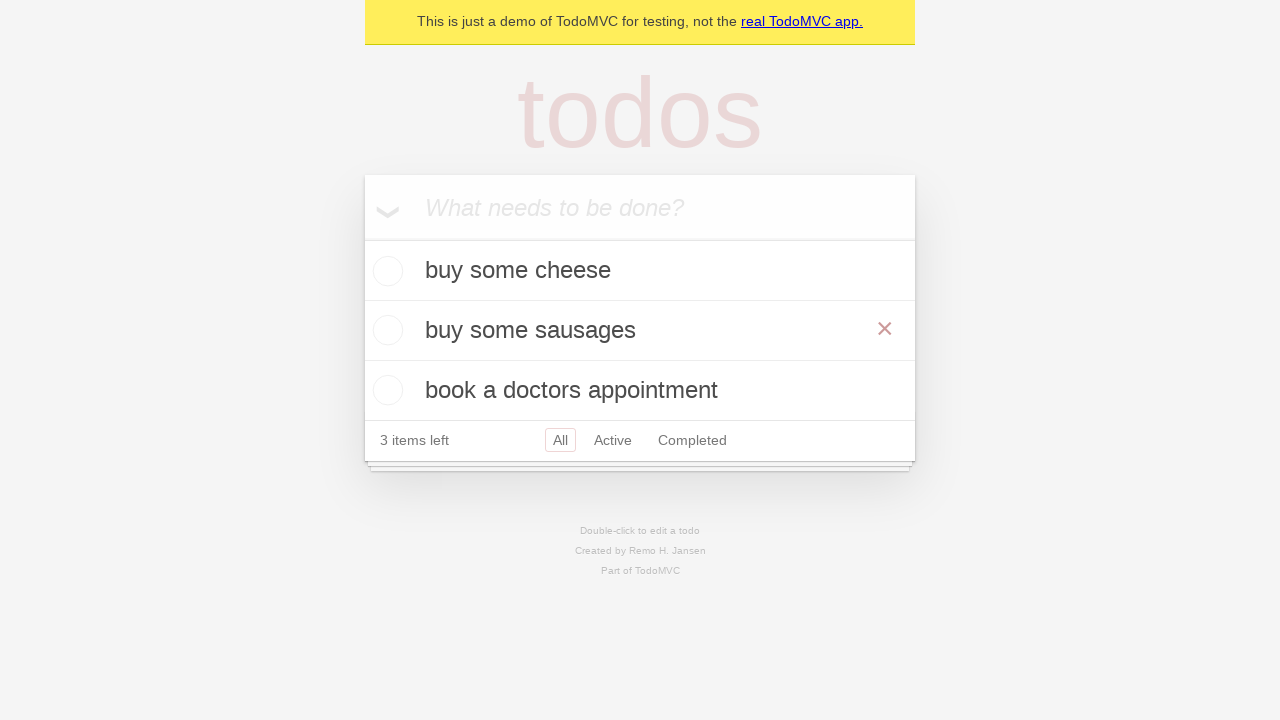

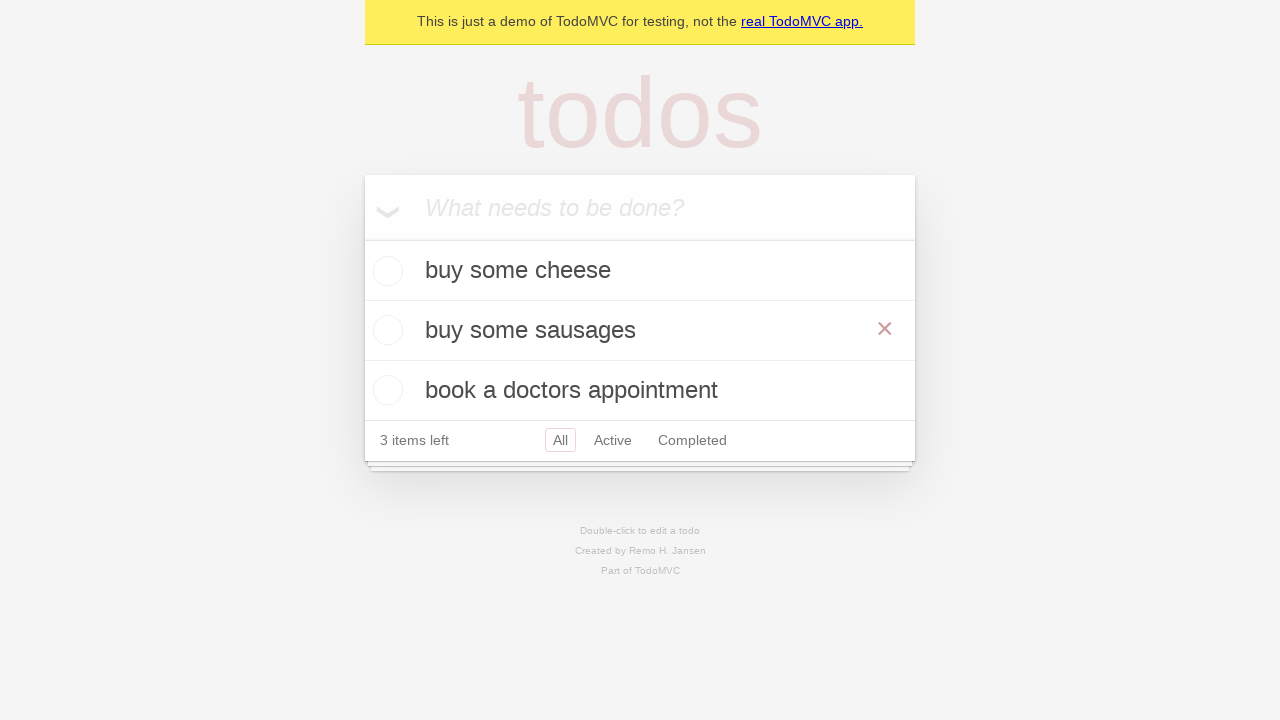